Tests accepting a JavaScript alert by clicking the JS Alert button and accepting the alert dialog

Starting URL: https://the-internet.herokuapp.com/javascript_alerts

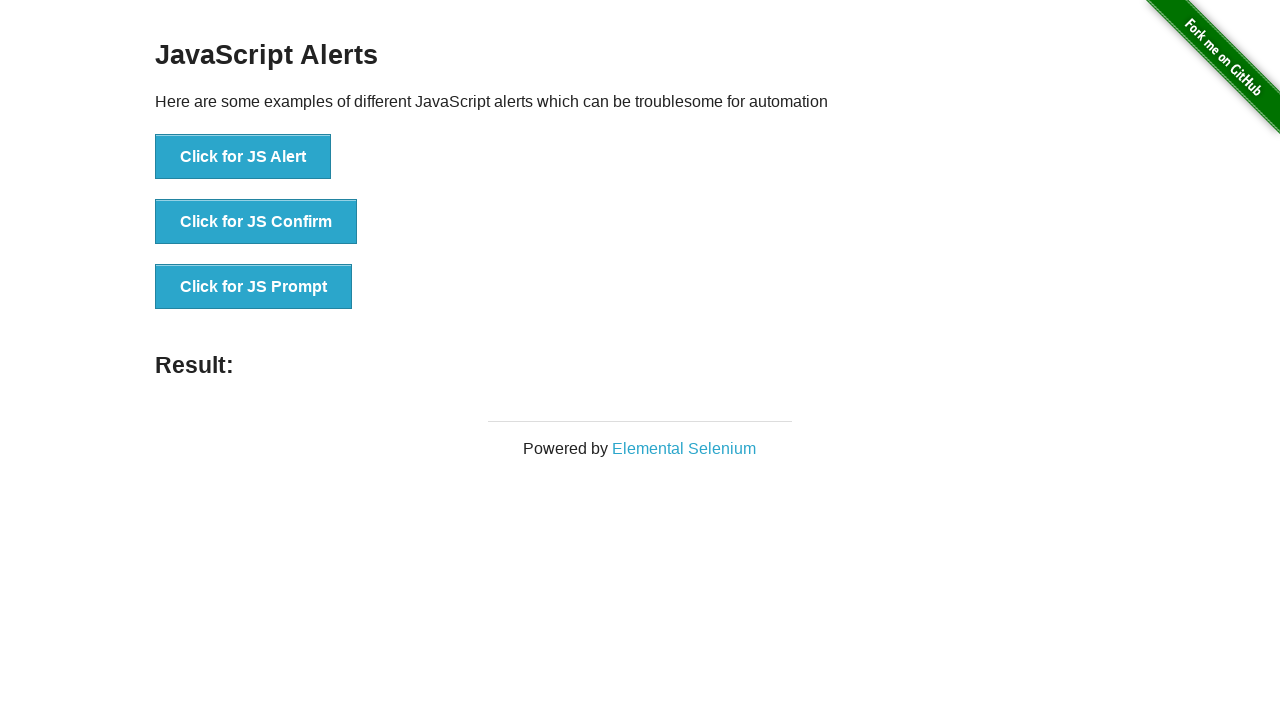

Navigated to JavaScript alerts page
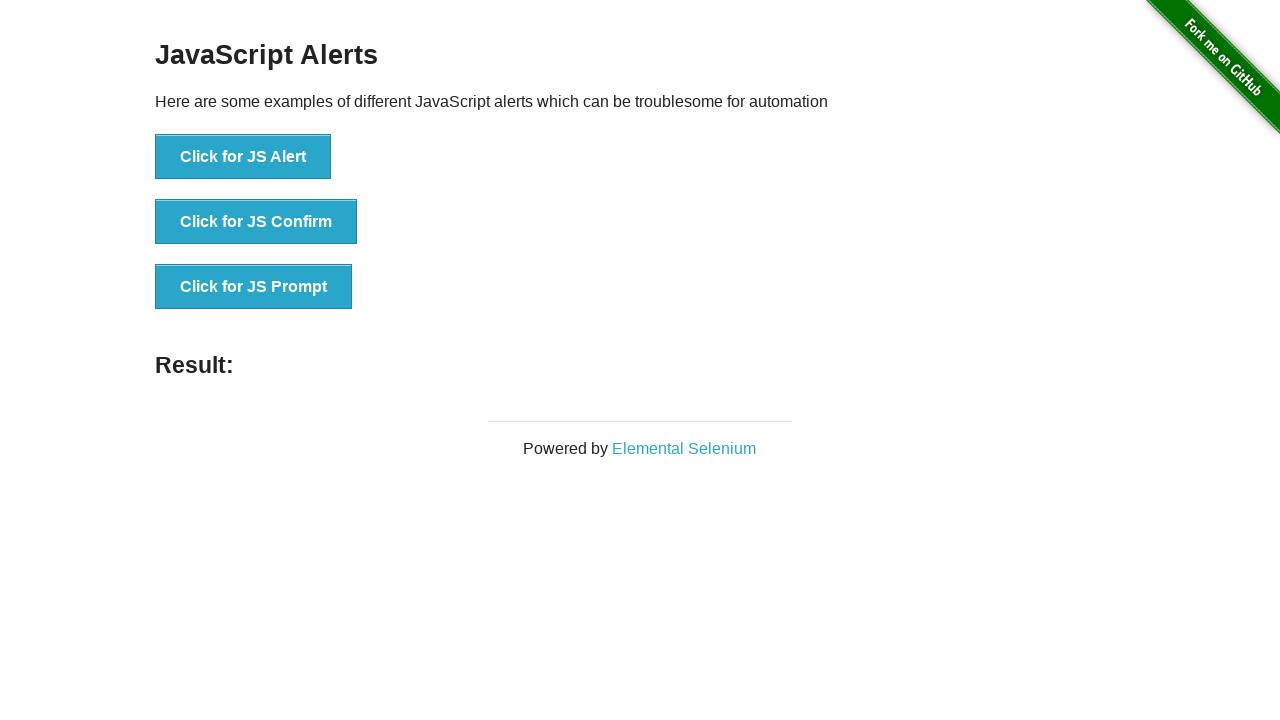

Clicked the JS Alert button at (243, 157) on xpath=//*[text()="Click for JS Alert"]
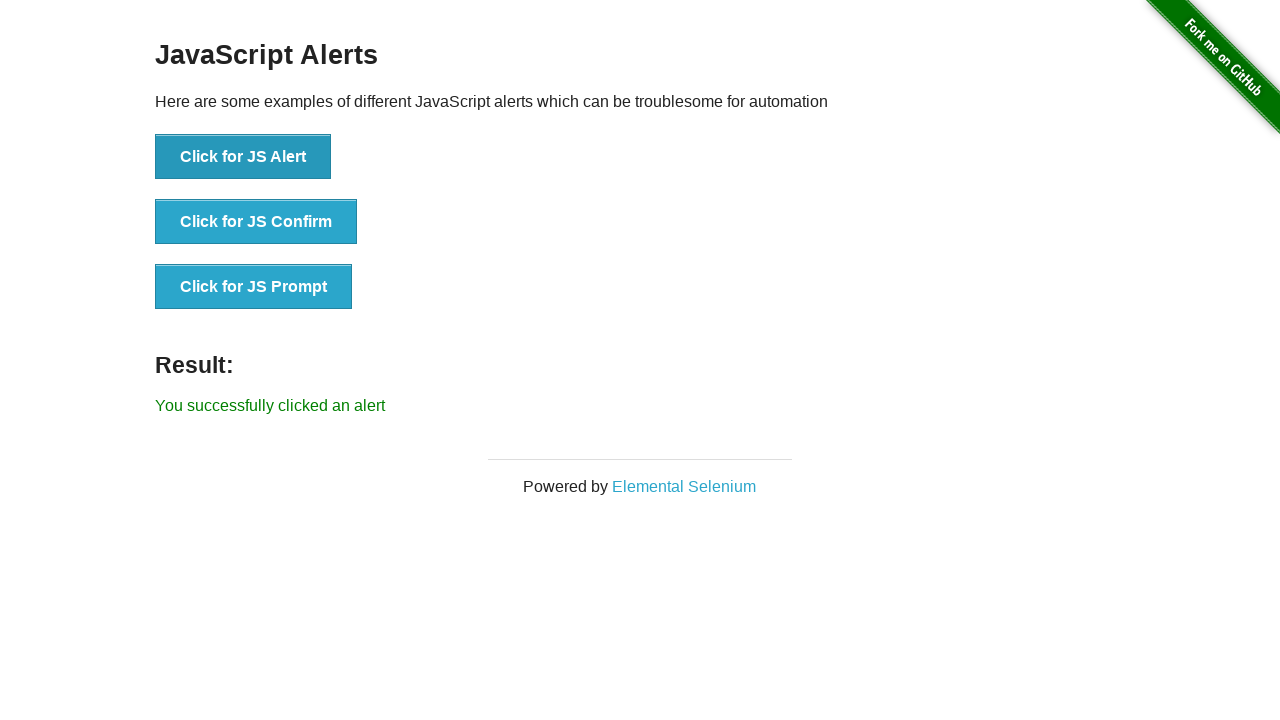

Set up dialog handler to accept alerts
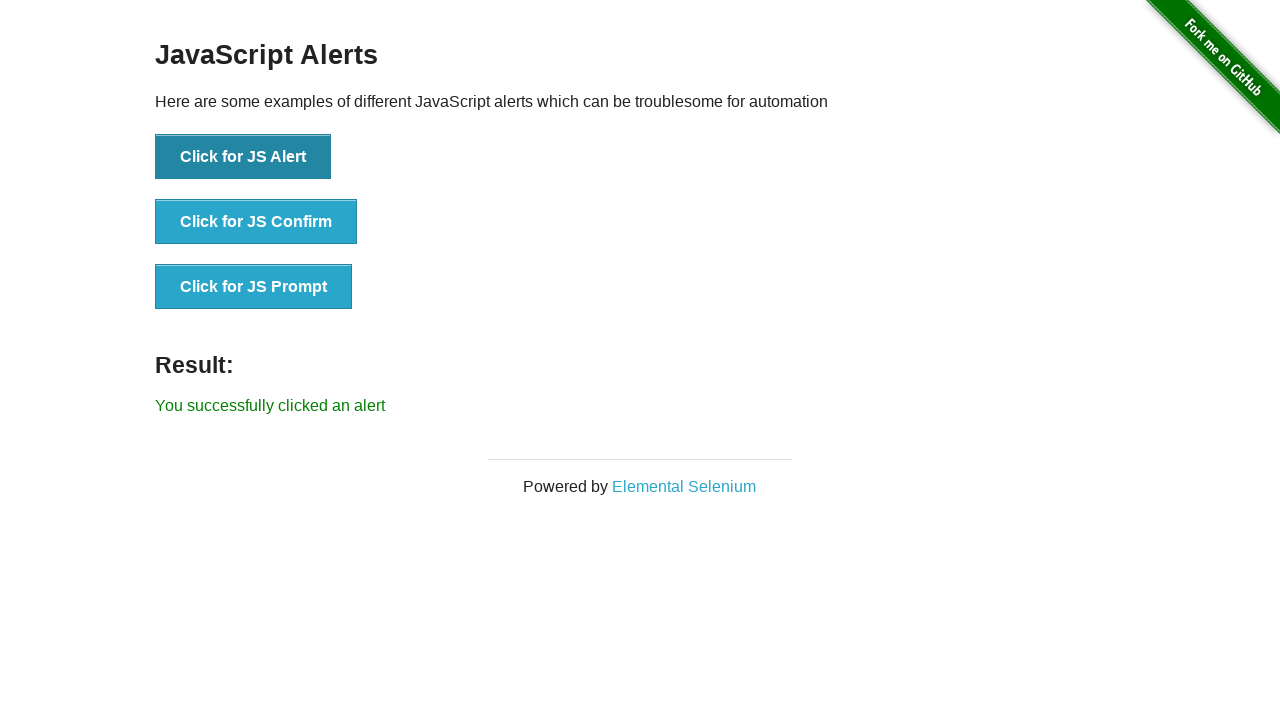

Alert accepted and result message displayed
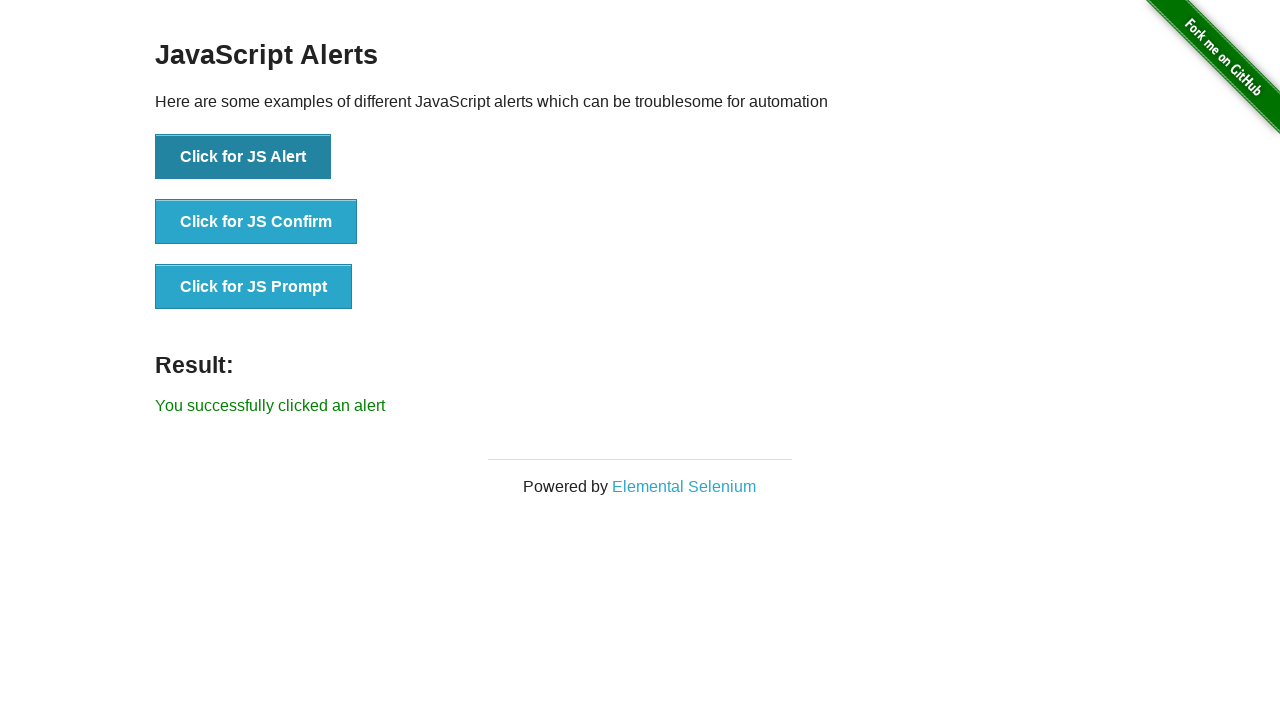

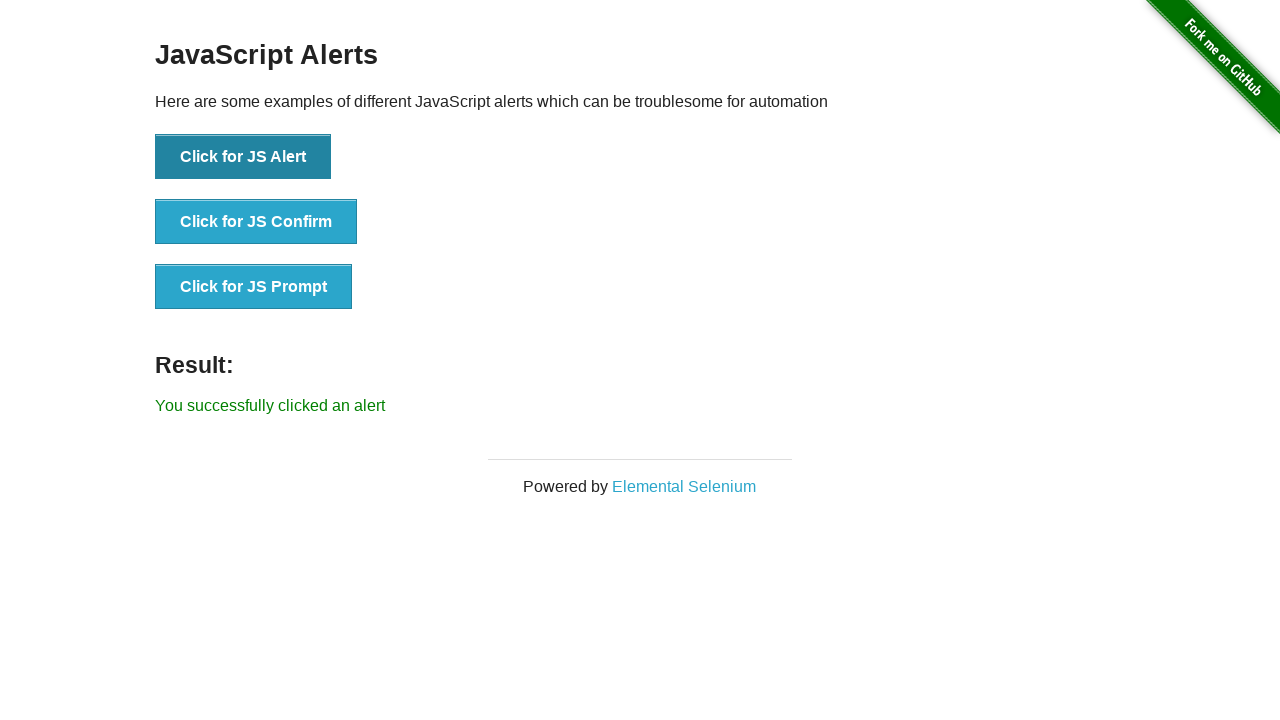